Tests that entering a valid number (70) with a non-perfect square root displays an alert with the correct square root calculation

Starting URL: https://kristinek.github.io/site/tasks/enter_a_number

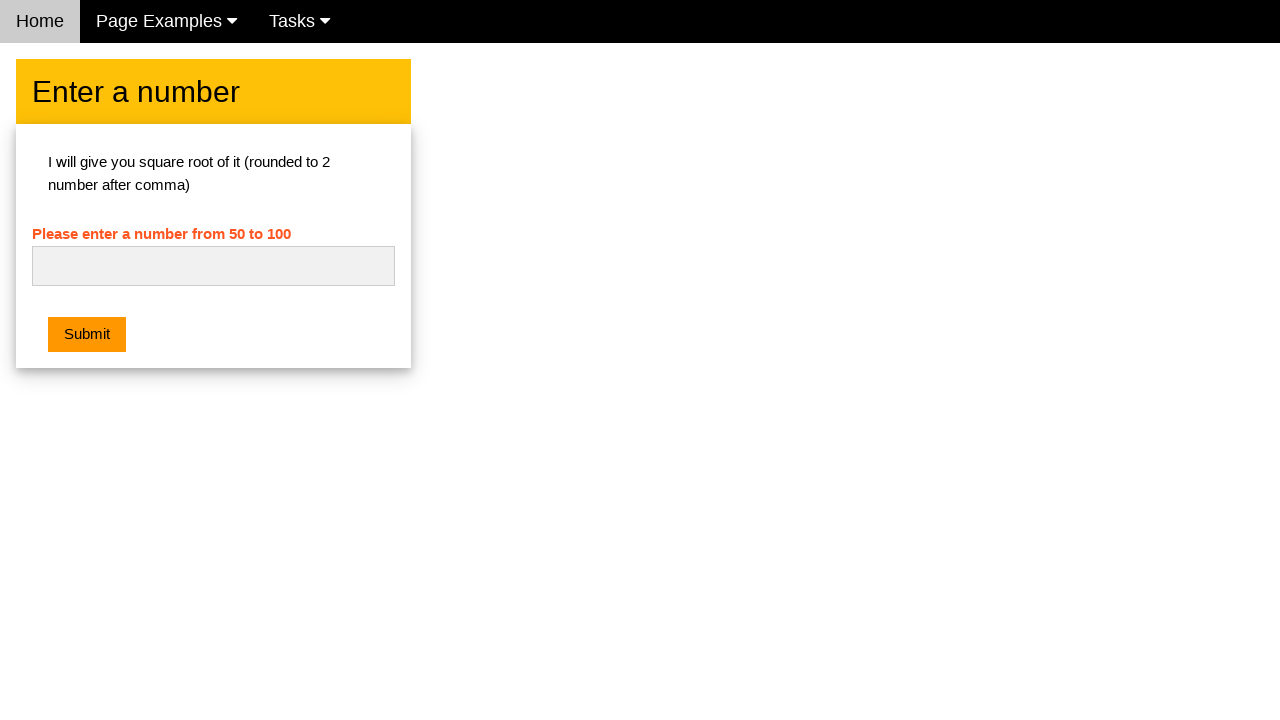

Entered 70 into the number input field on #numb
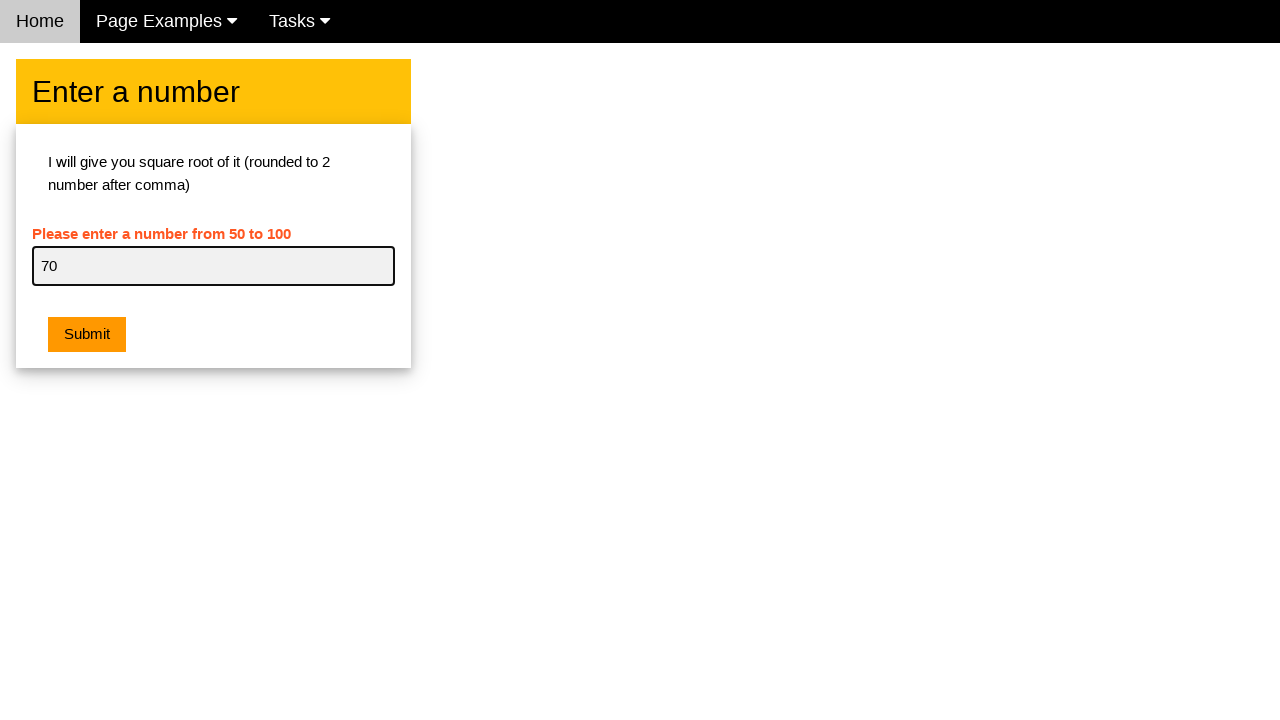

Clicked the submit button at (87, 335) on button
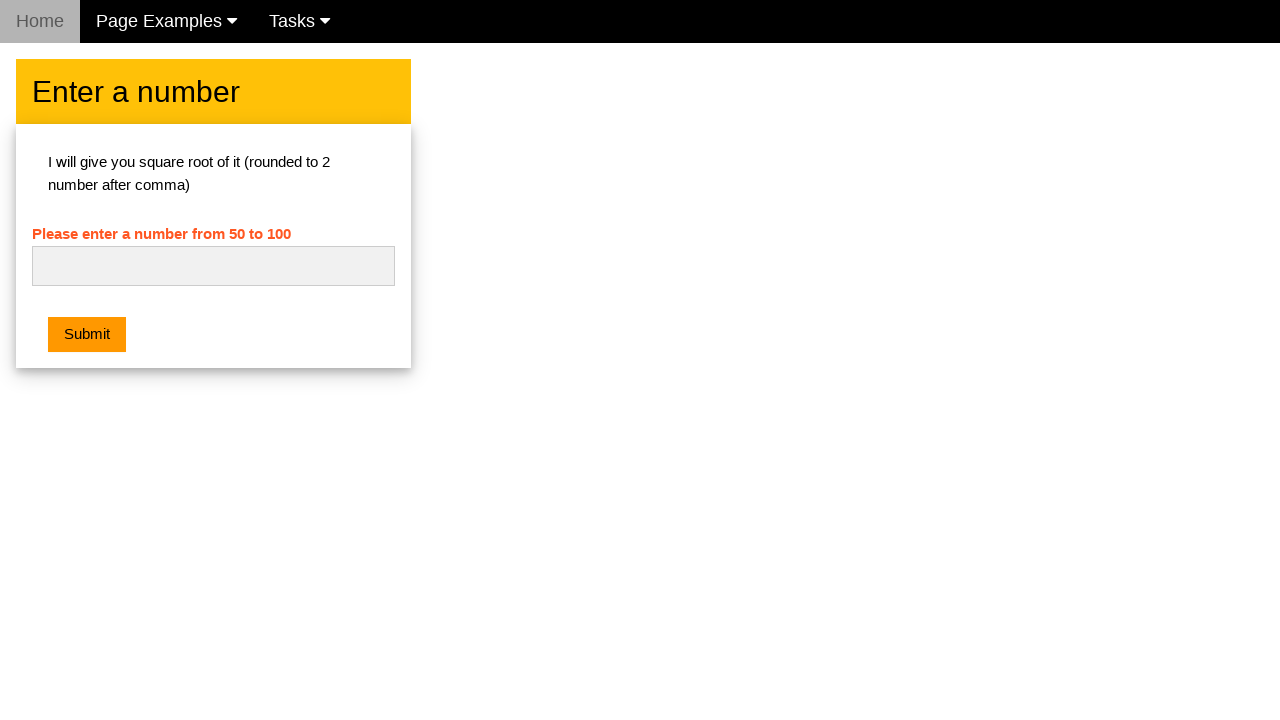

Set up dialog handler to accept alerts
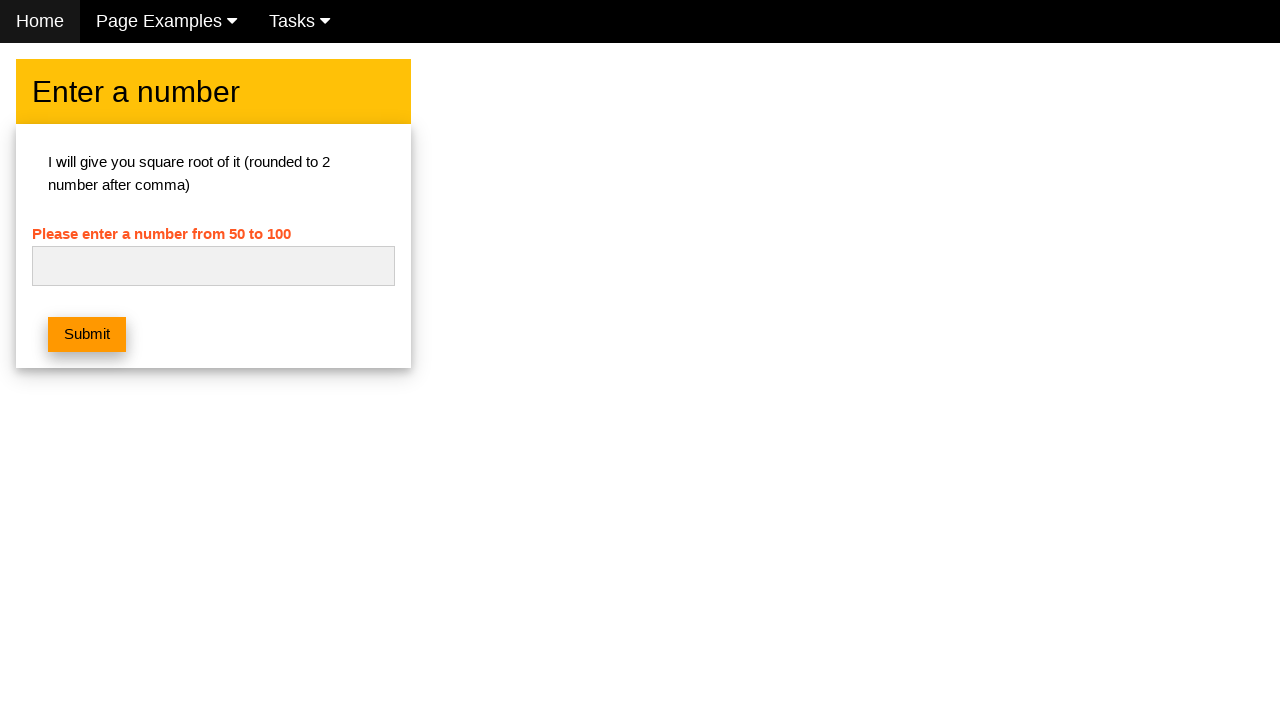

Waited 500ms for alert dialog to appear and be handled
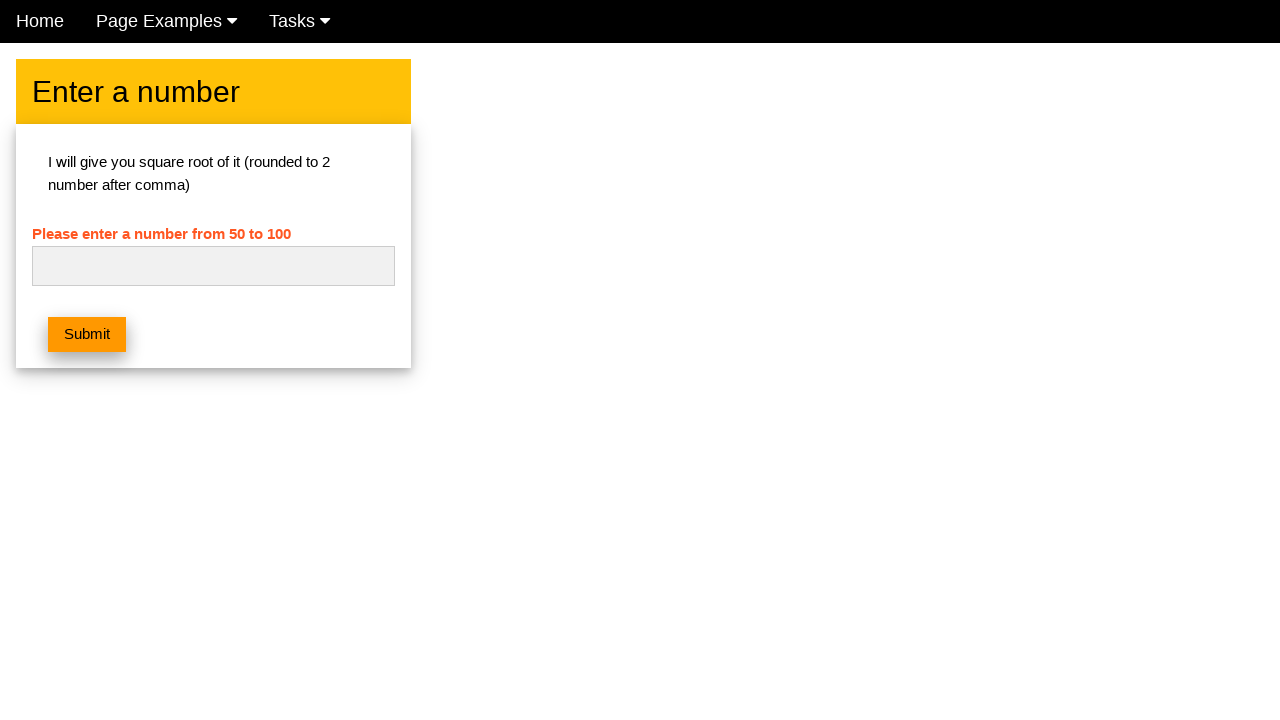

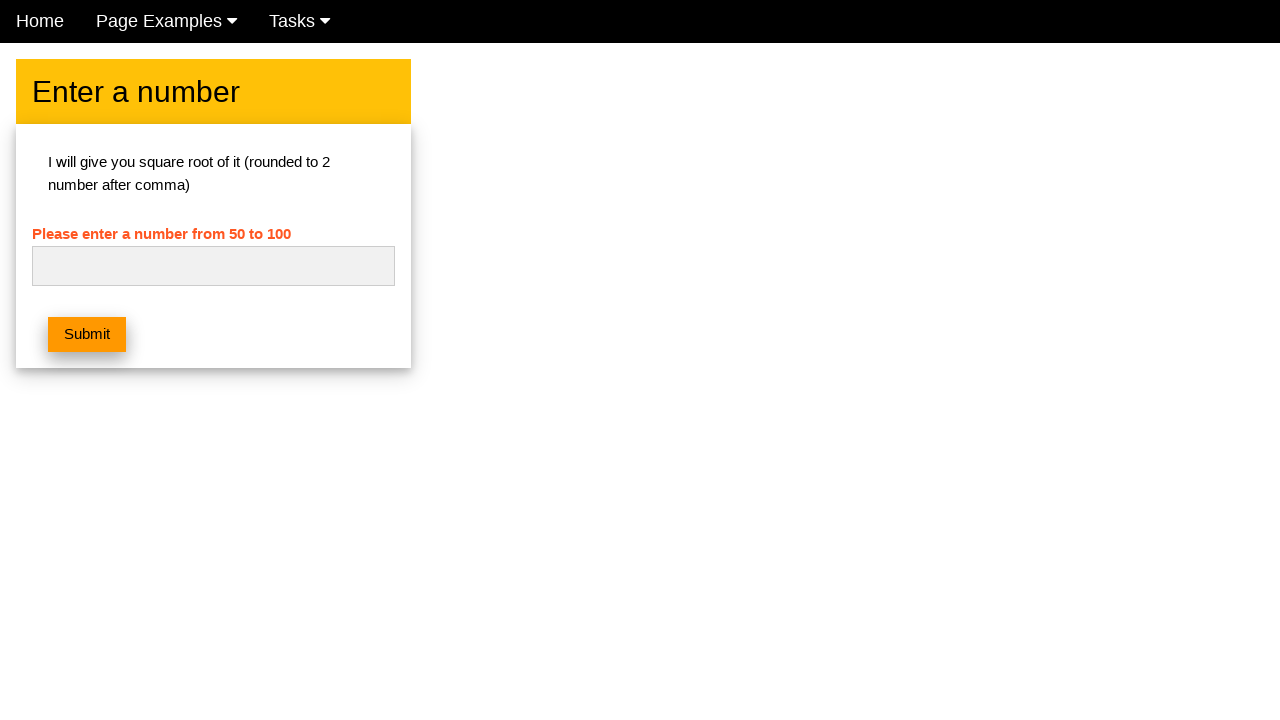